Tests scrolling to elements on a page and filling in name and date fields on a form

Starting URL: https://formy-project.herokuapp.com/scroll

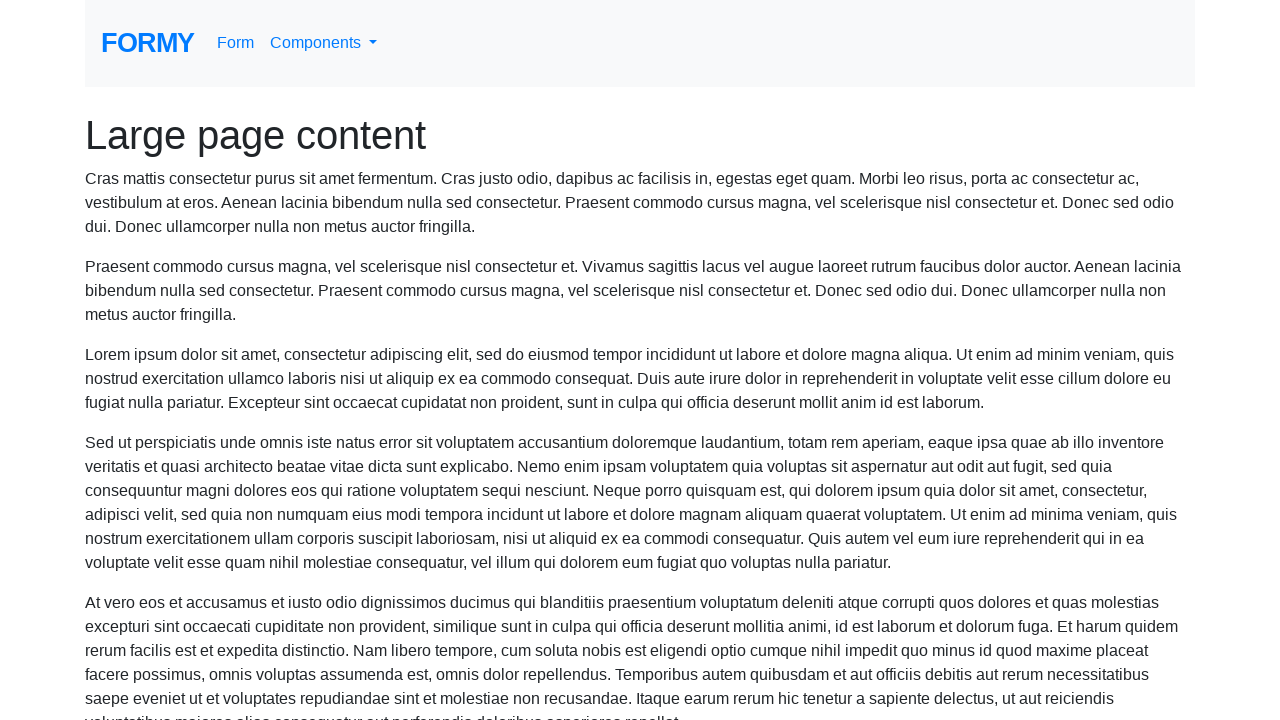

Scrolled to name field
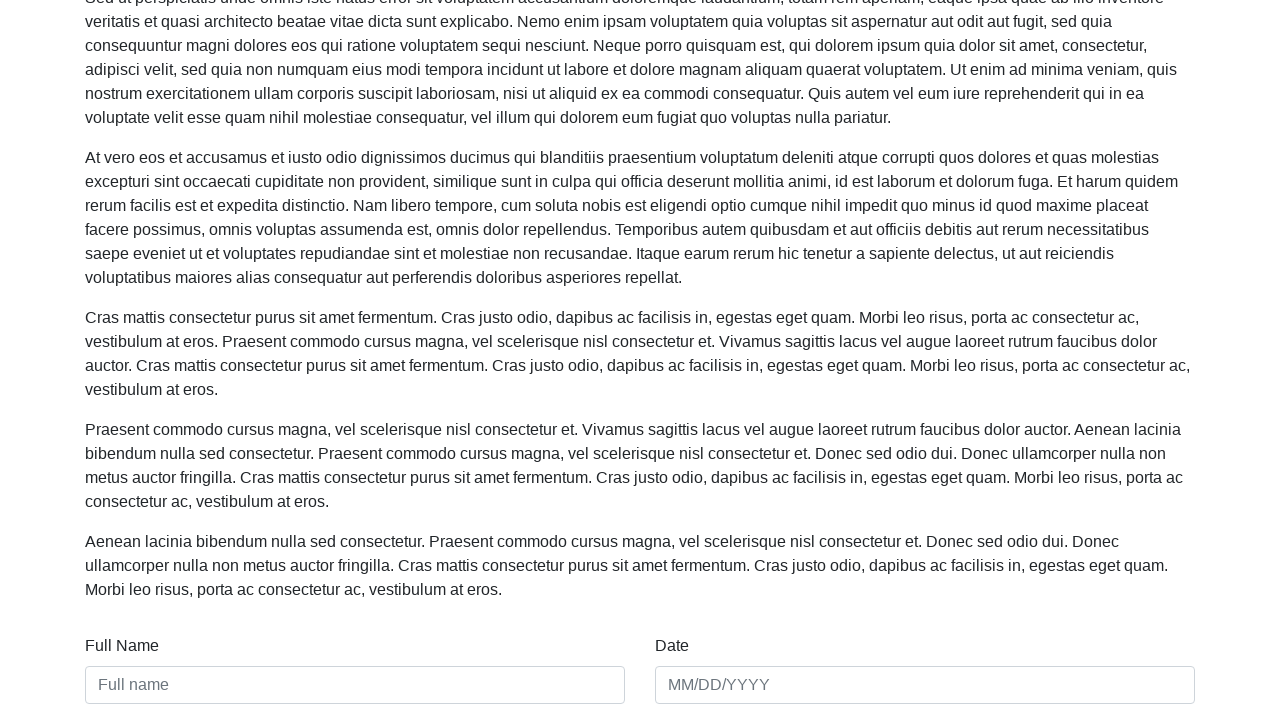

Filled name field with 'Yasmin' on #name
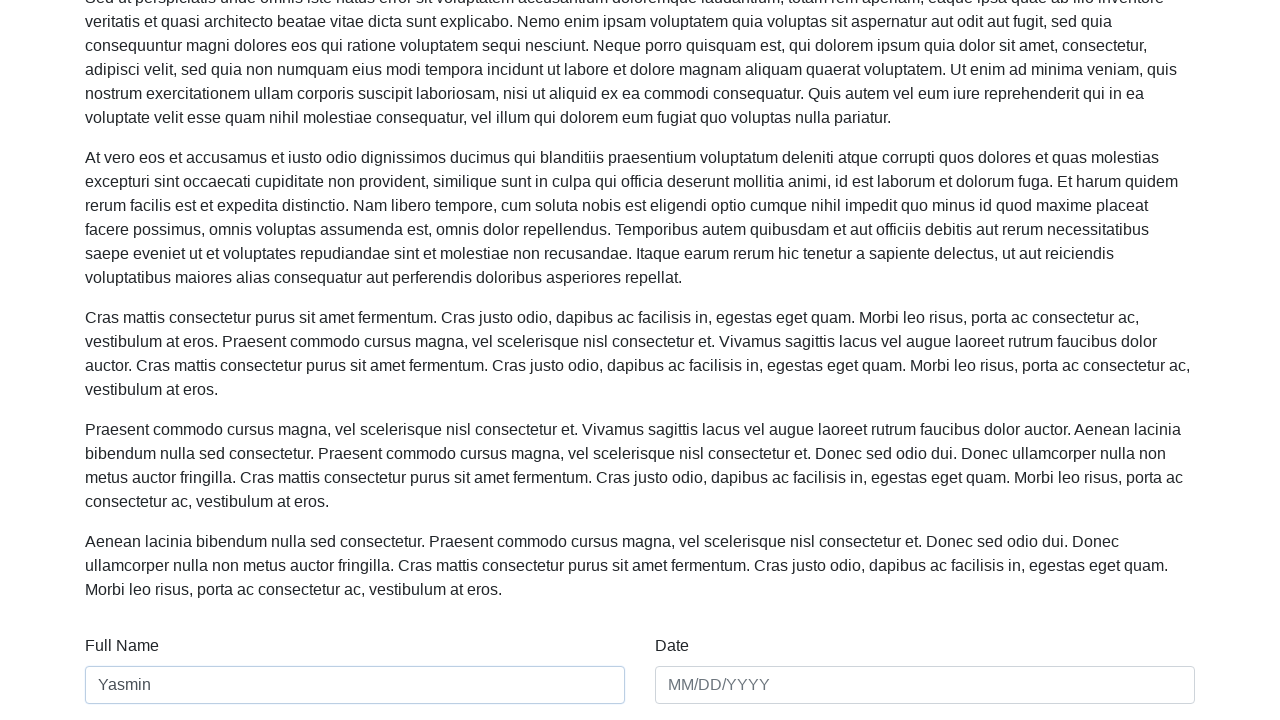

Filled date field with '01/01/2021' on #date
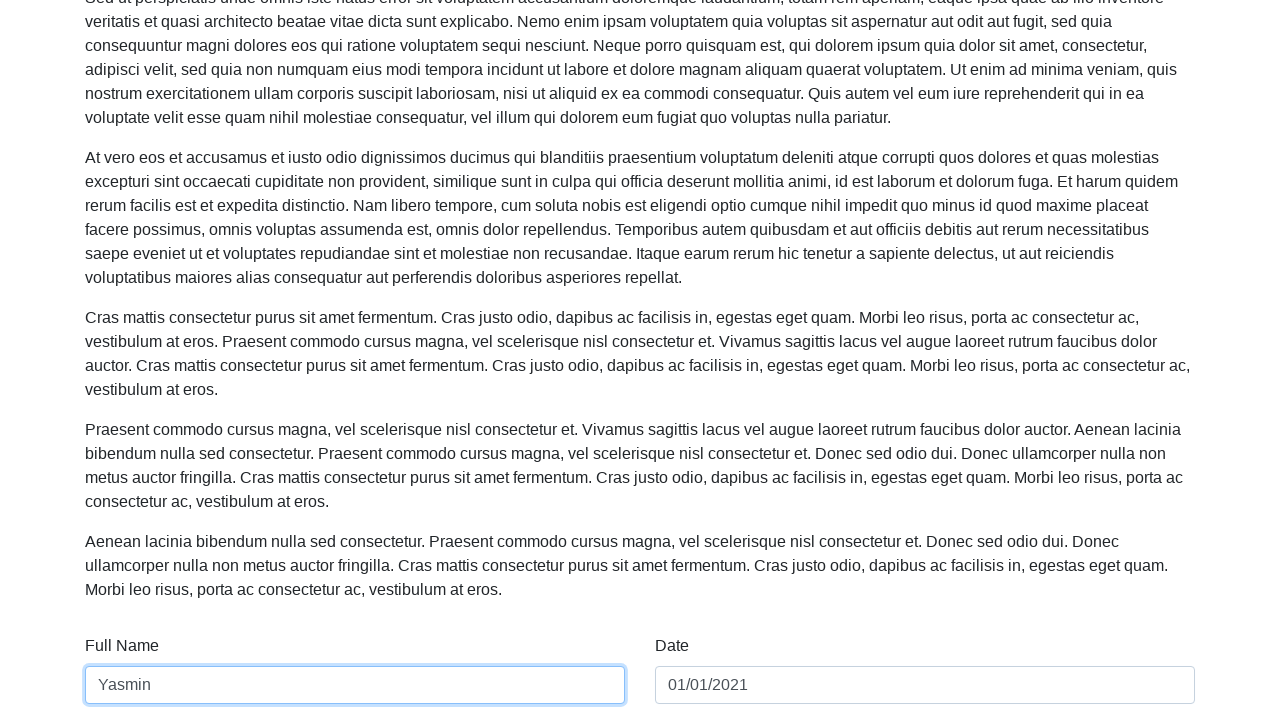

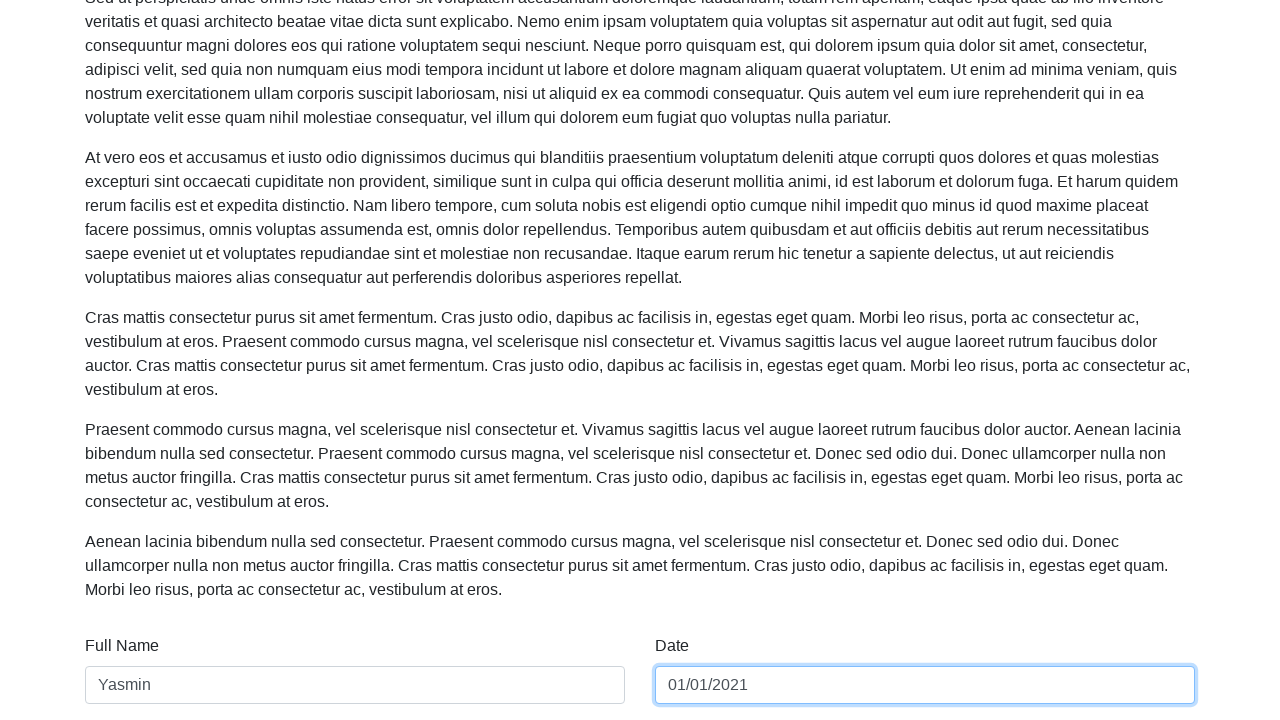